Tests double-click functionality on a button element on the DemoQA buttons page

Starting URL: https://demoqa.com/buttons

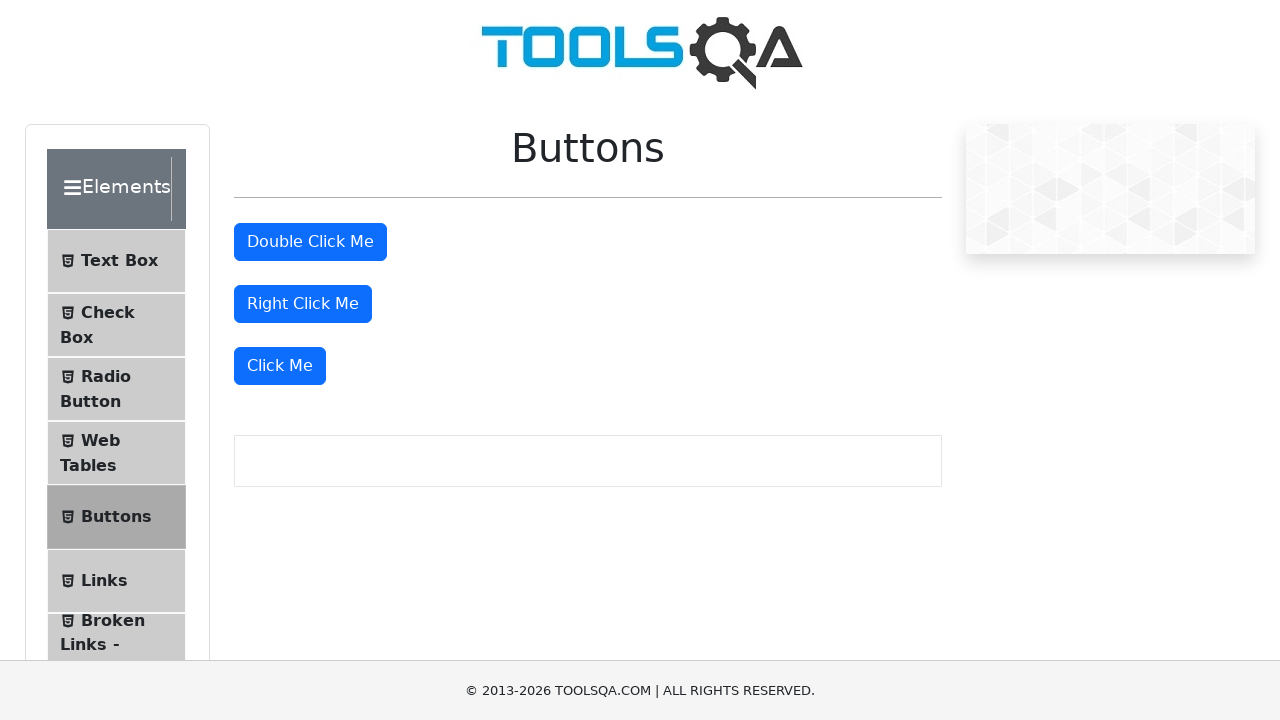

Navigated to DemoQA buttons page
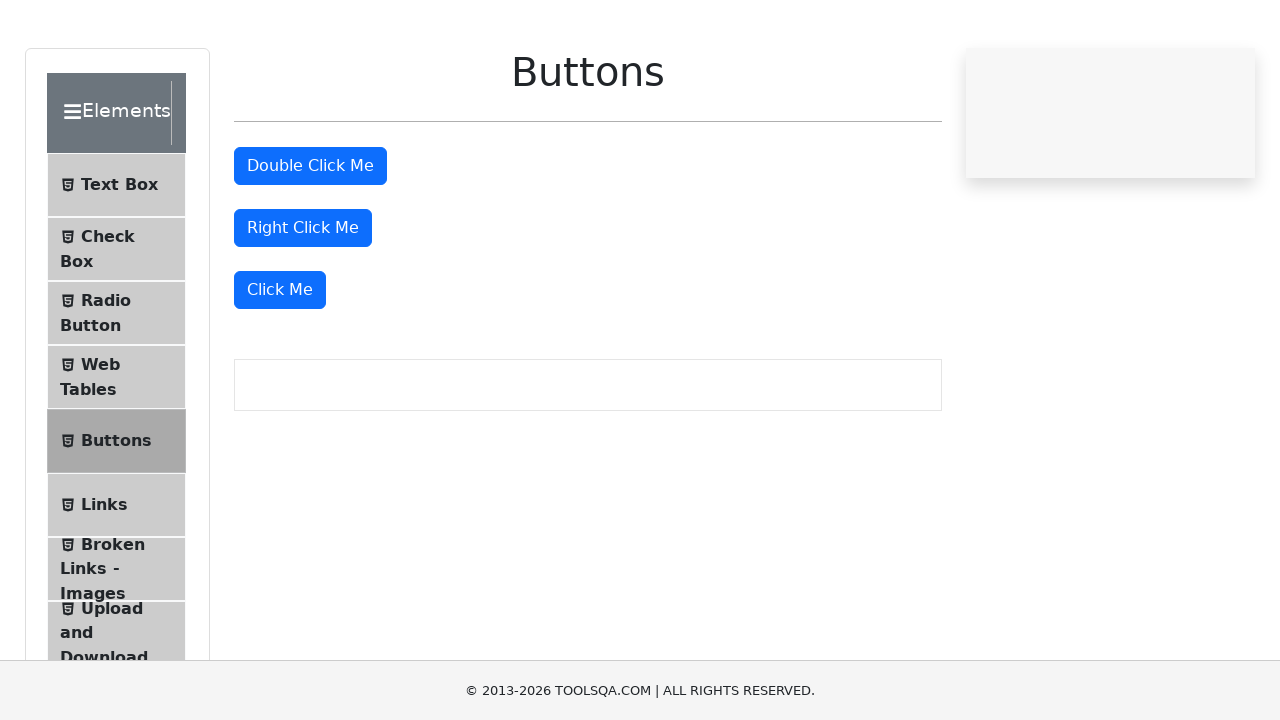

Double-clicked the double-click button element at (310, 242) on button#doubleClickBtn
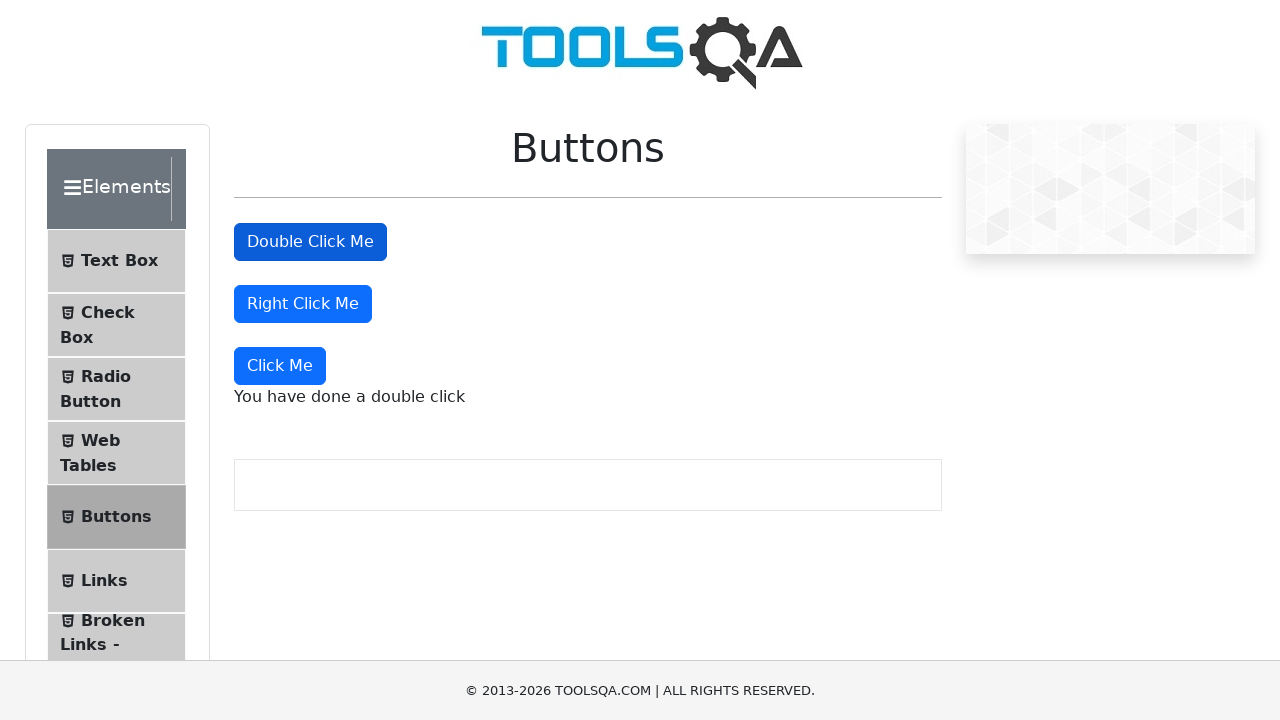

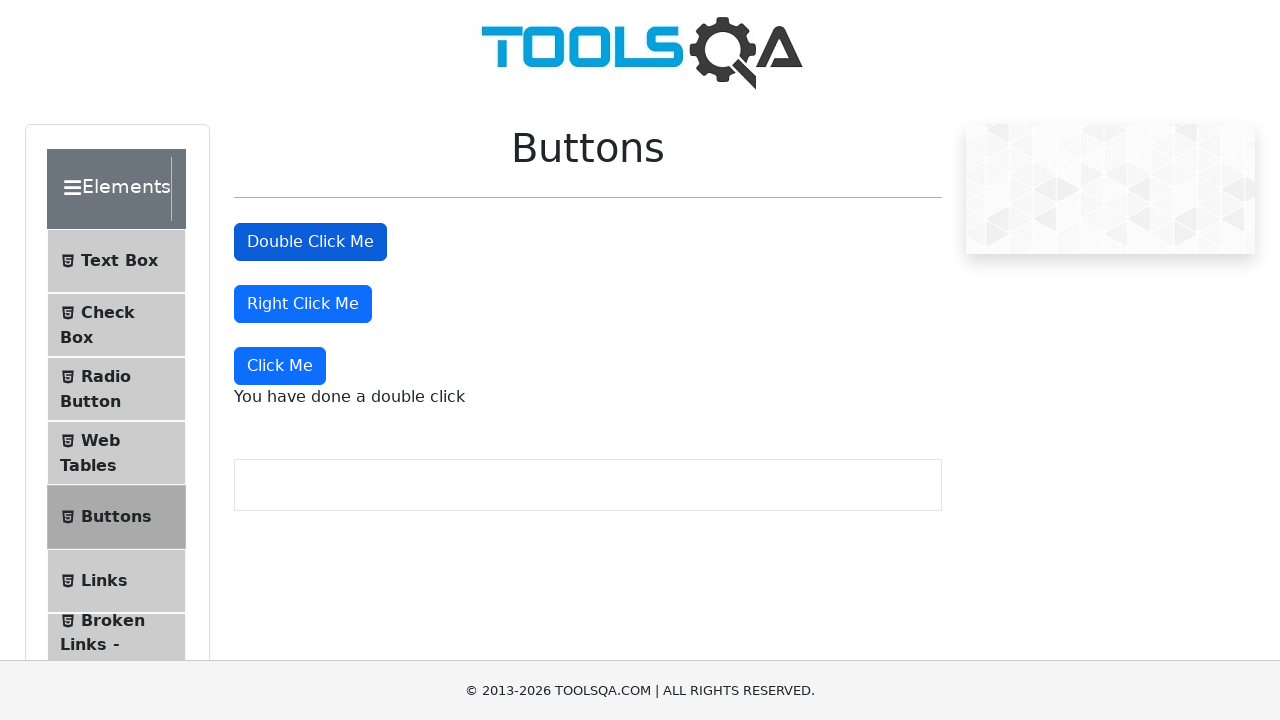